Tests that the Clear completed button appears and has correct text when items are completed

Starting URL: https://demo.playwright.dev/todomvc

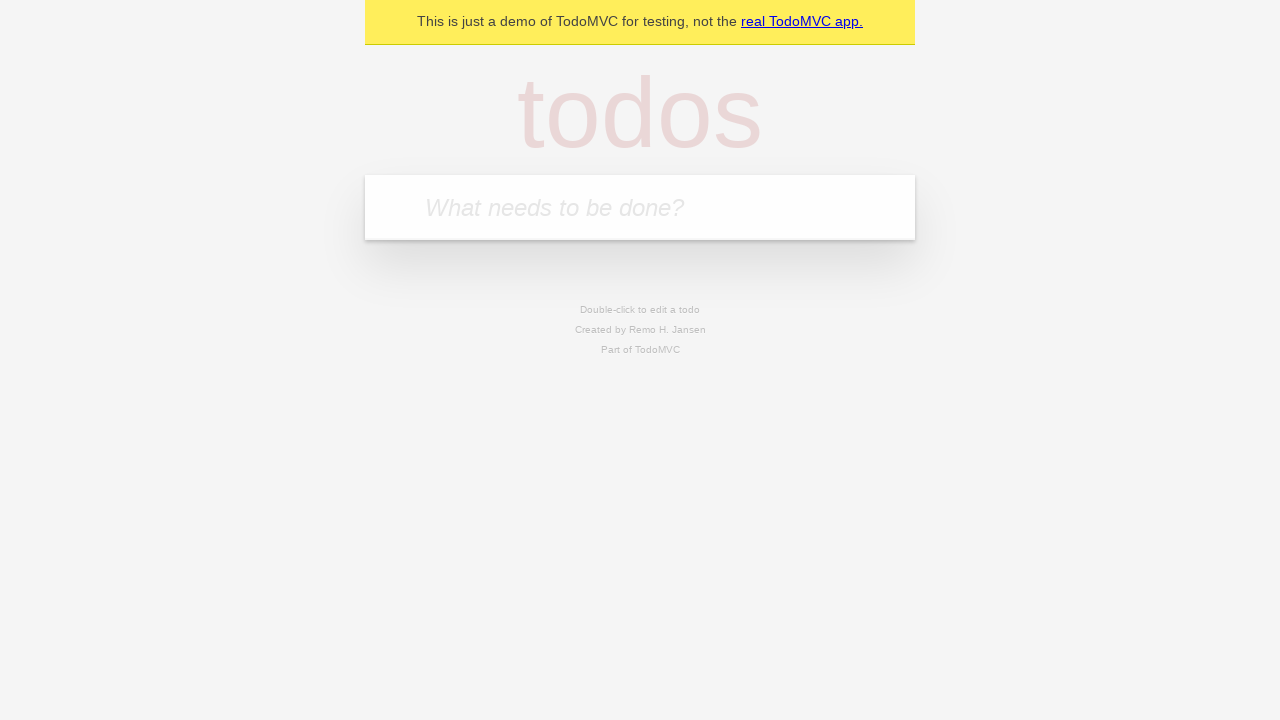

Filled todo input with 'buy some cheese' on internal:attr=[placeholder="What needs to be done?"i]
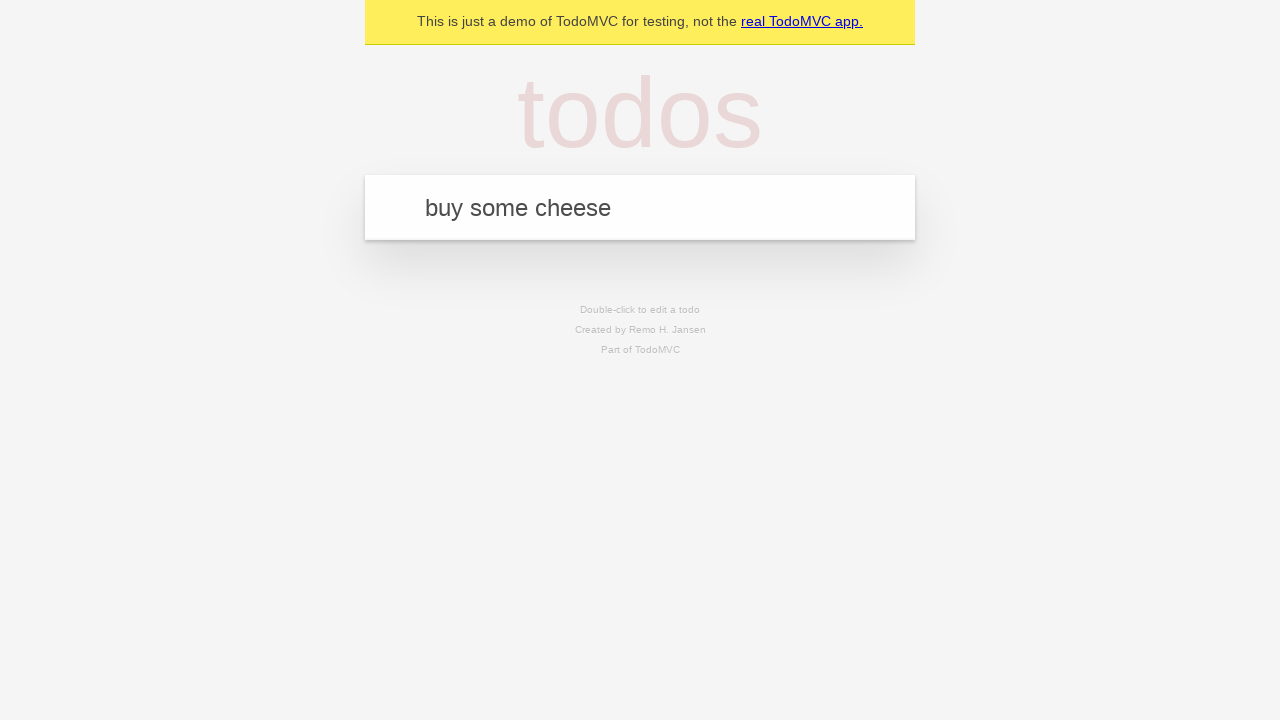

Pressed Enter to add first todo item on internal:attr=[placeholder="What needs to be done?"i]
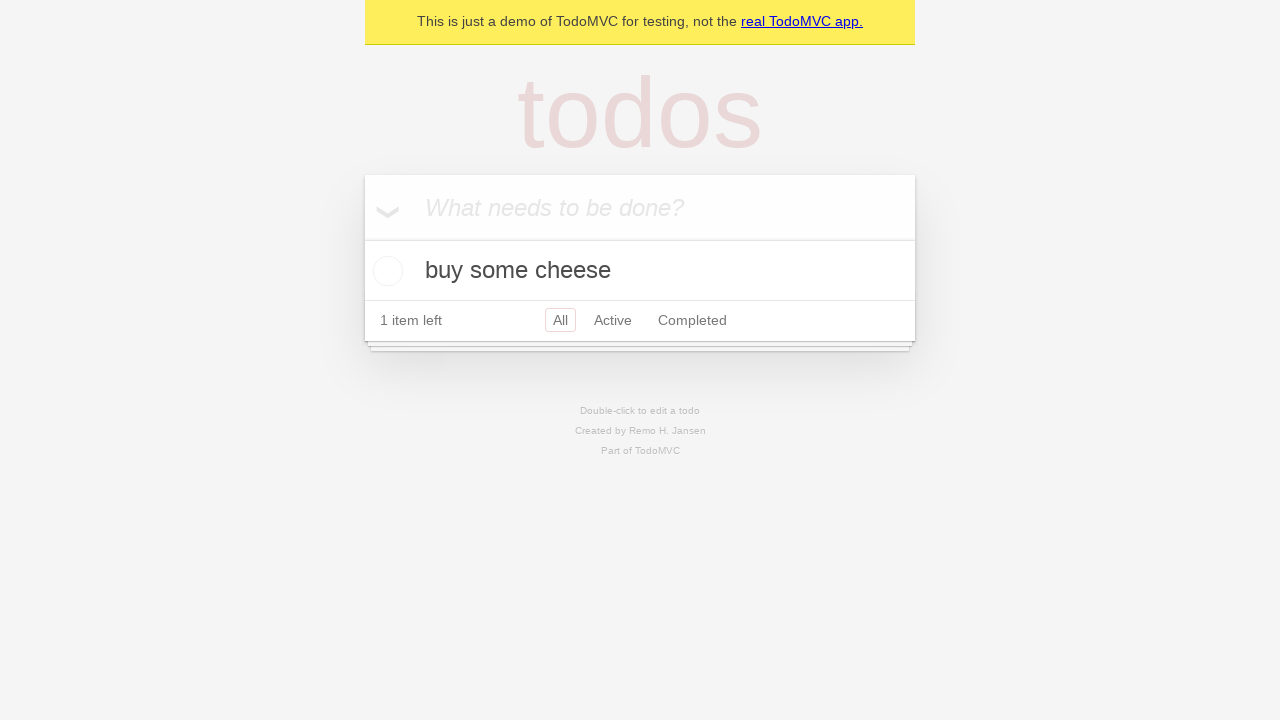

Filled todo input with 'feed the cat' on internal:attr=[placeholder="What needs to be done?"i]
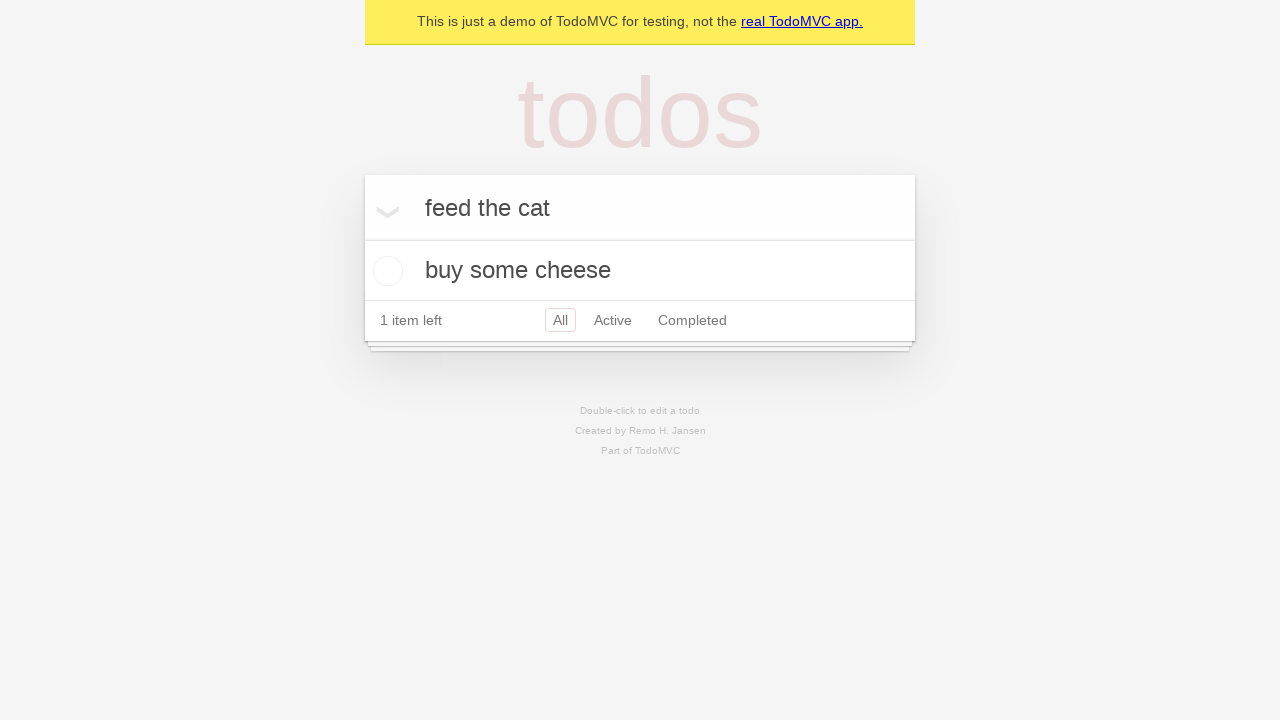

Pressed Enter to add second todo item on internal:attr=[placeholder="What needs to be done?"i]
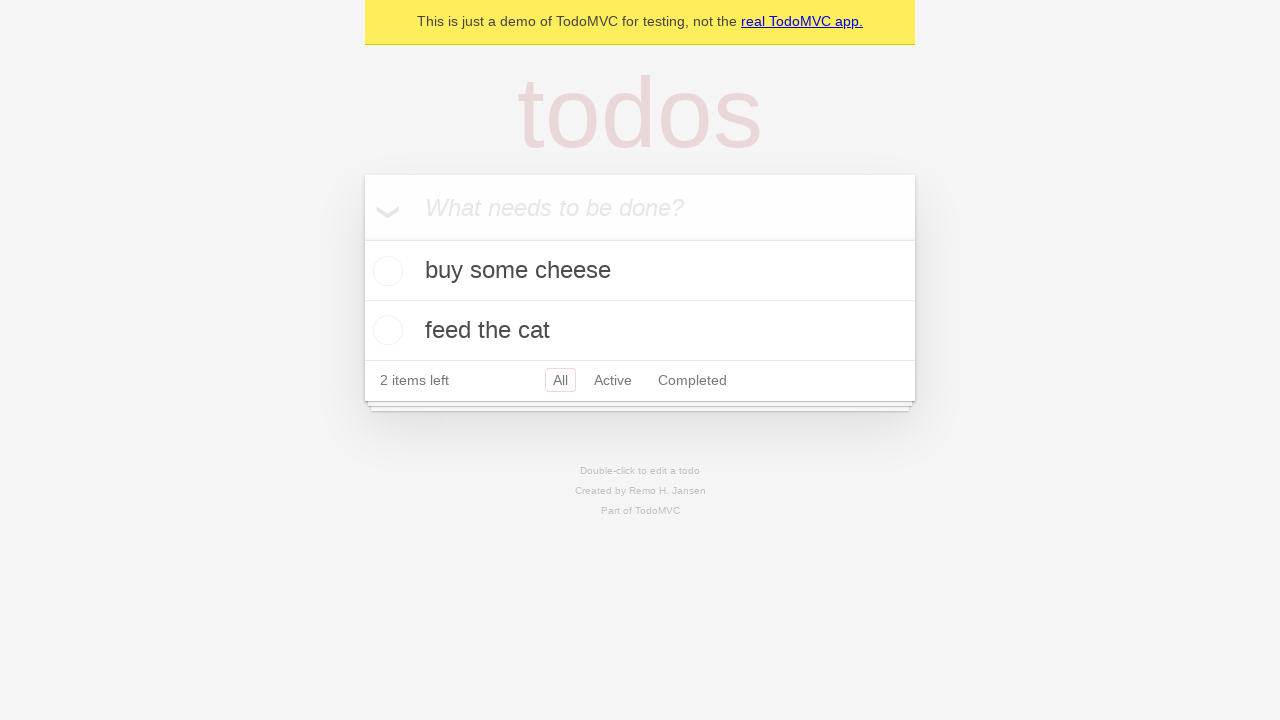

Filled todo input with 'book a doctors appointment' on internal:attr=[placeholder="What needs to be done?"i]
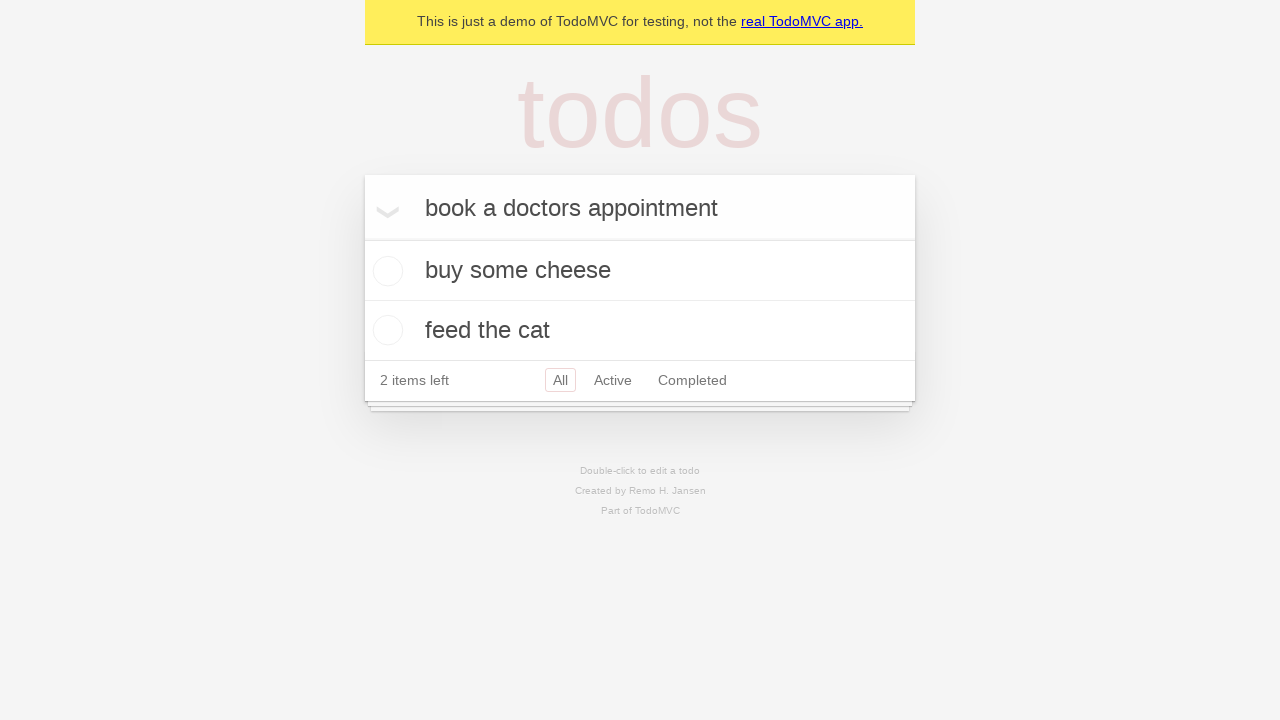

Pressed Enter to add third todo item on internal:attr=[placeholder="What needs to be done?"i]
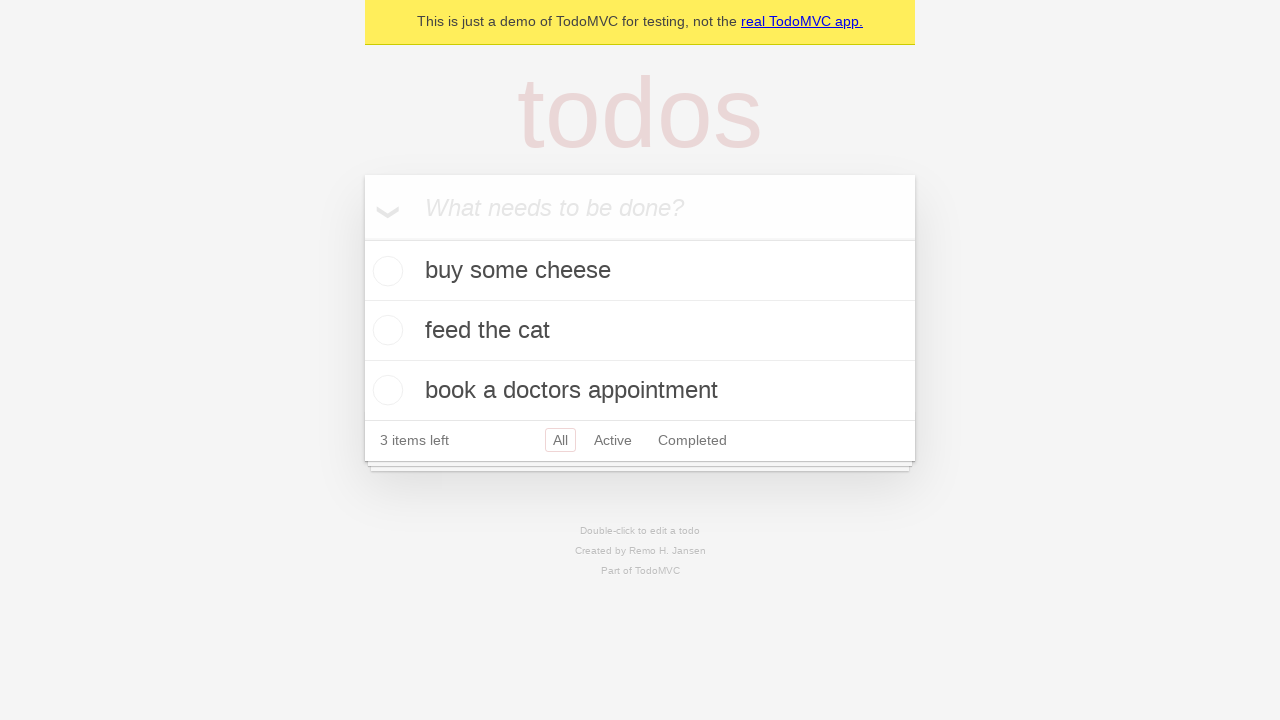

Checked the first todo item as completed at (385, 271) on .todo-list li .toggle >> nth=0
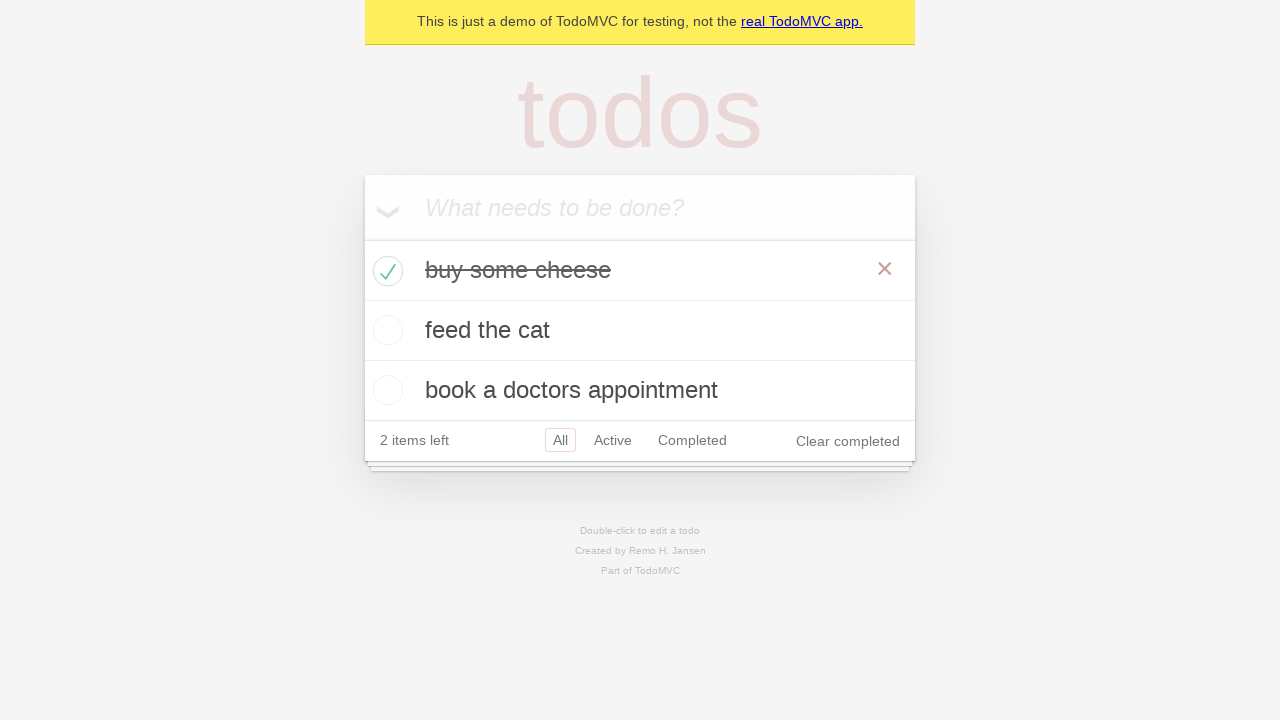

Clear completed button appeared and is visible
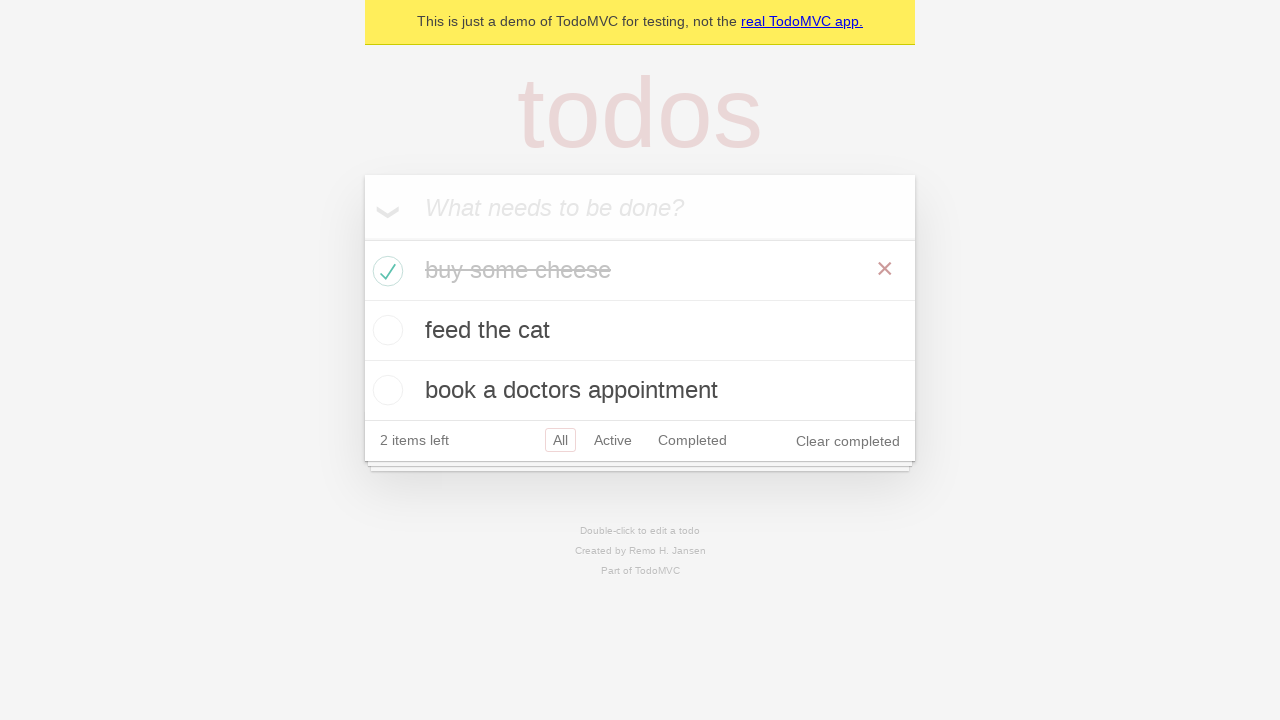

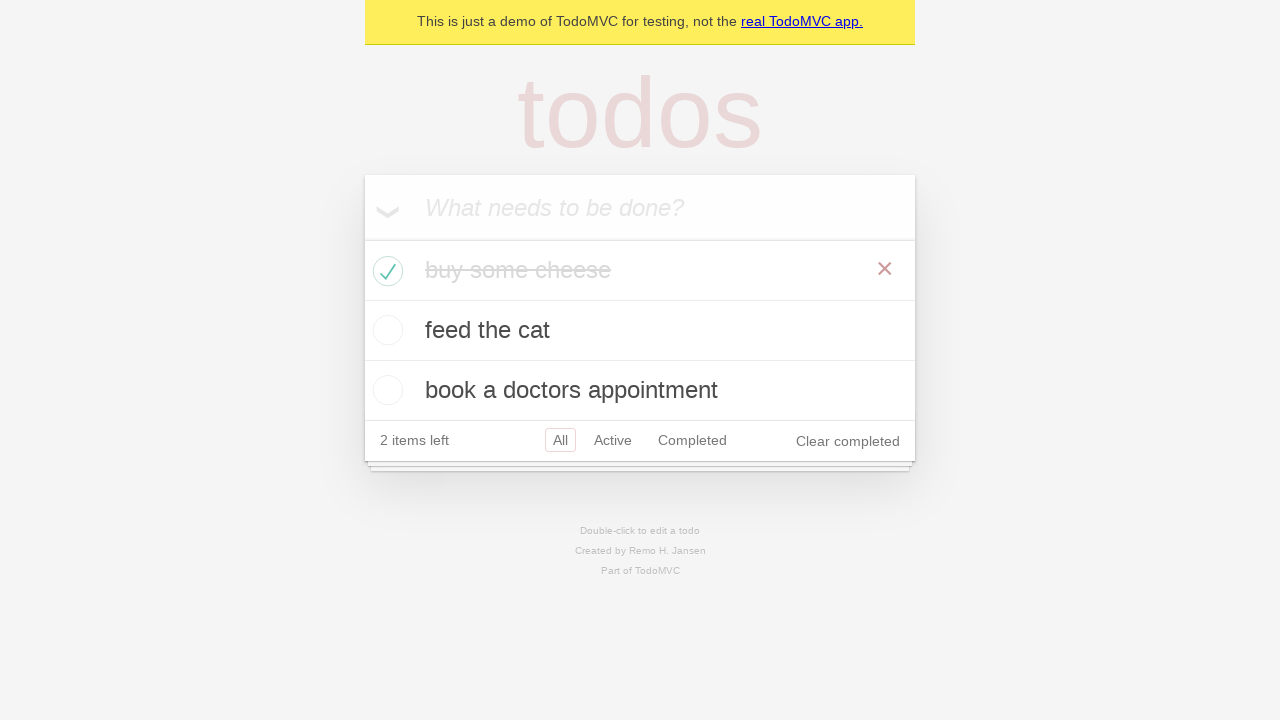